Tests a custom dropdown menu by selecting different speed options and verifying the selection

Starting URL: https://jqueryui.com/resources/demos/selectmenu/default.html

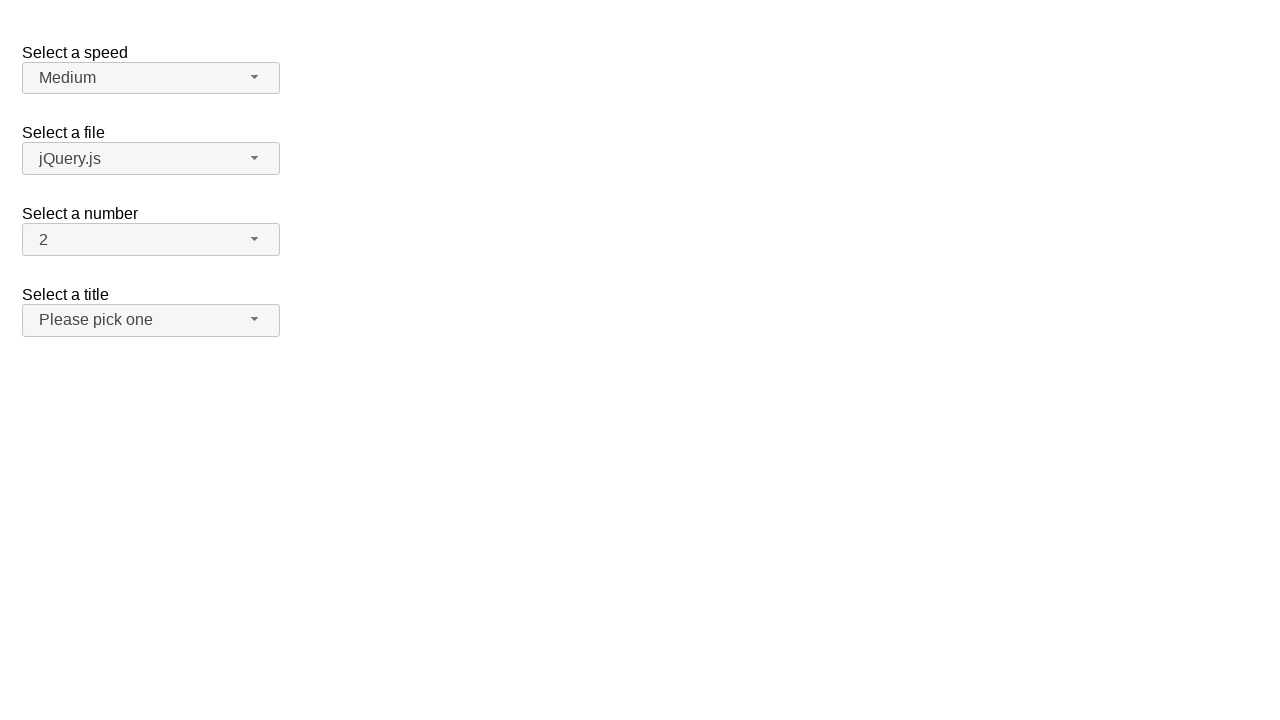

Clicked custom dropdown menu to open options at (141, 78) on span.ui-selectmenu-text
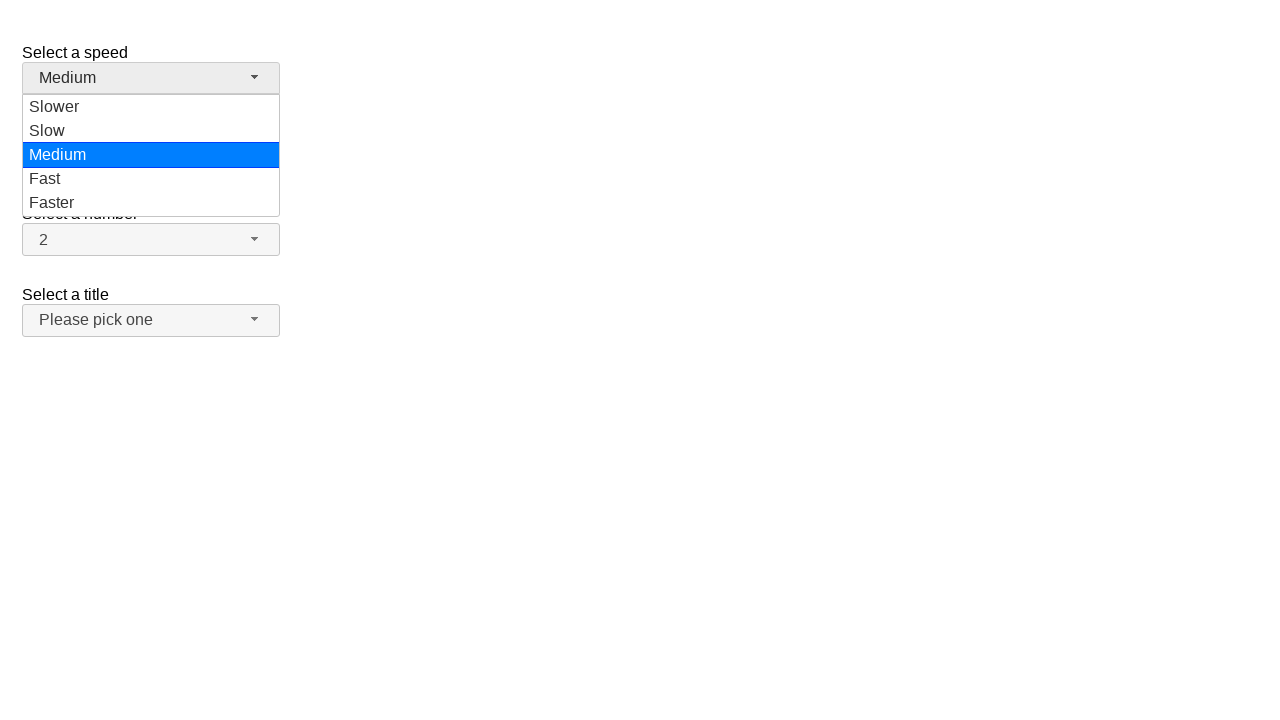

Selected 'Medium' speed option from dropdown at (151, 155) on div#ui-id-3
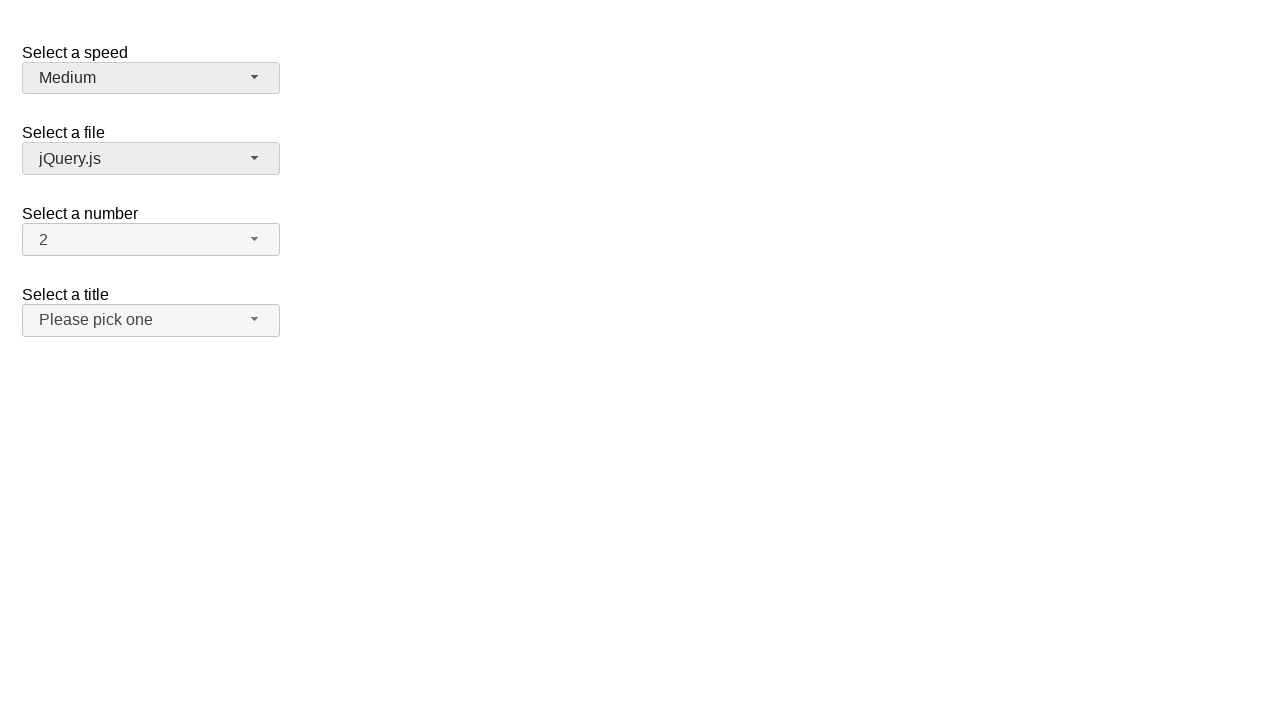

Clicked custom dropdown menu to open options at (141, 78) on span.ui-selectmenu-text
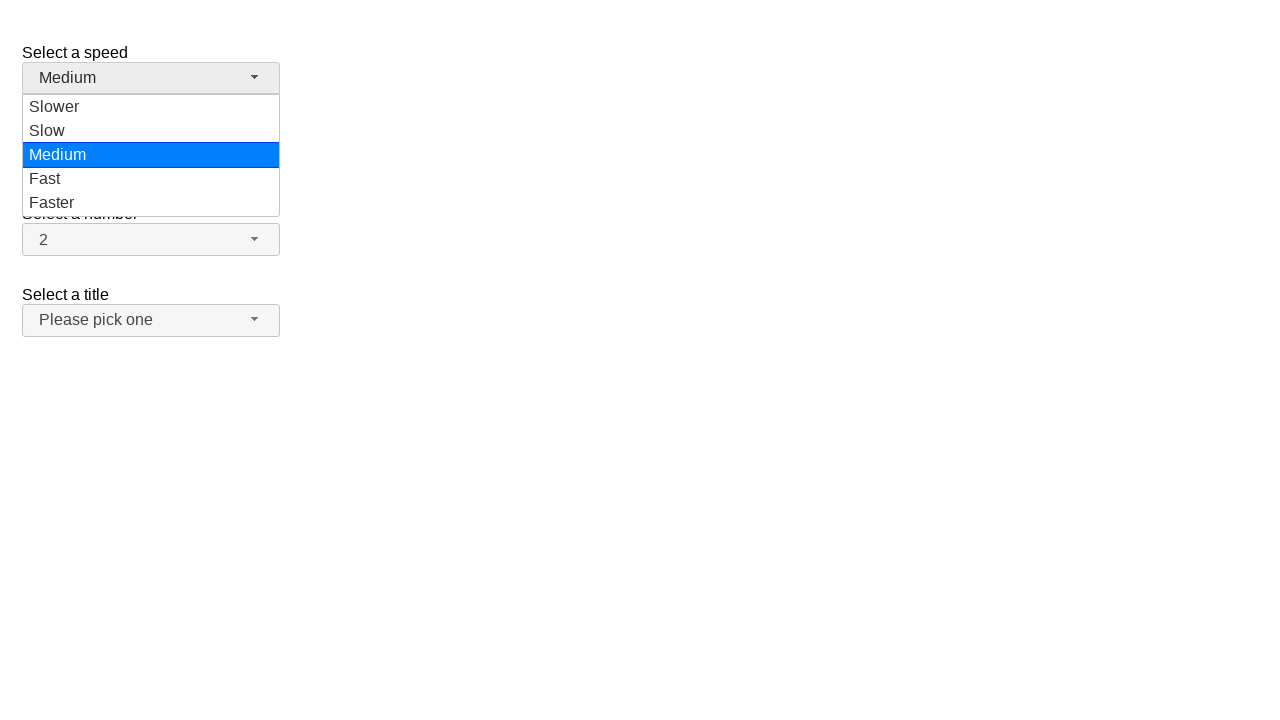

Selected 'Slower' speed option from dropdown at (151, 107) on div#ui-id-1
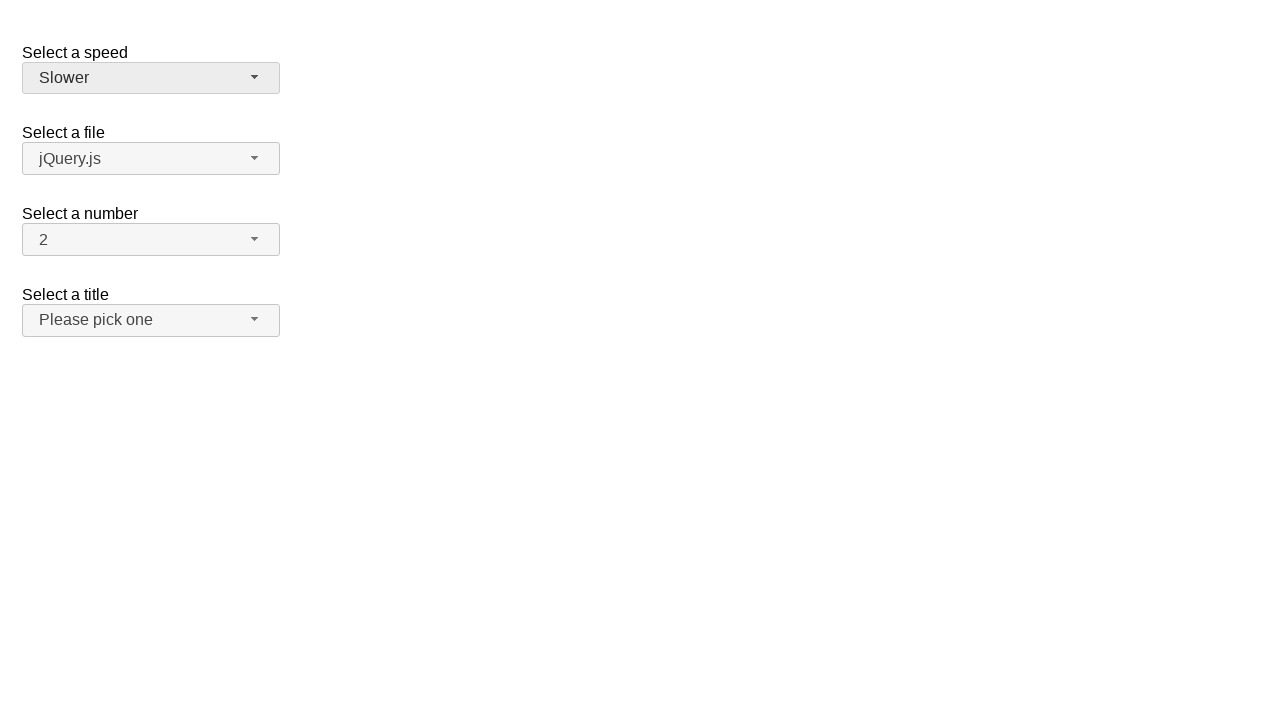

Clicked custom dropdown menu to open options at (141, 78) on span.ui-selectmenu-text
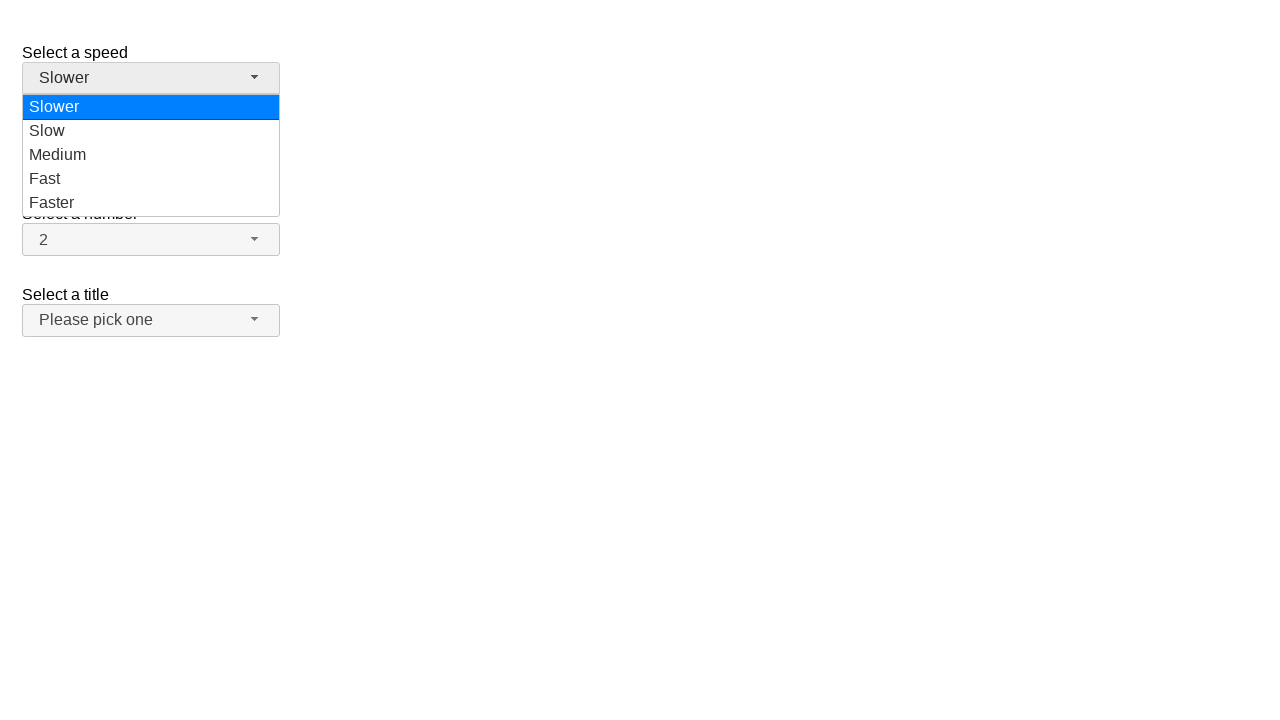

Selected 'Faster' speed option from dropdown at (151, 203) on div#ui-id-5
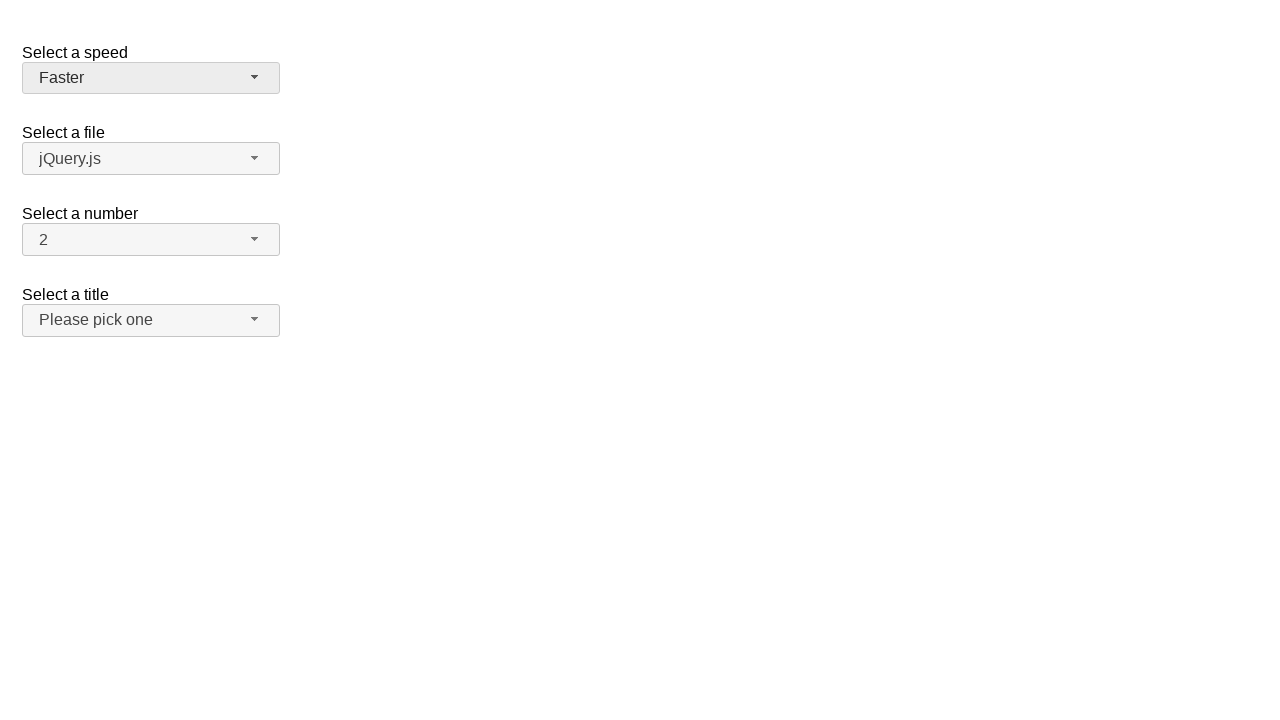

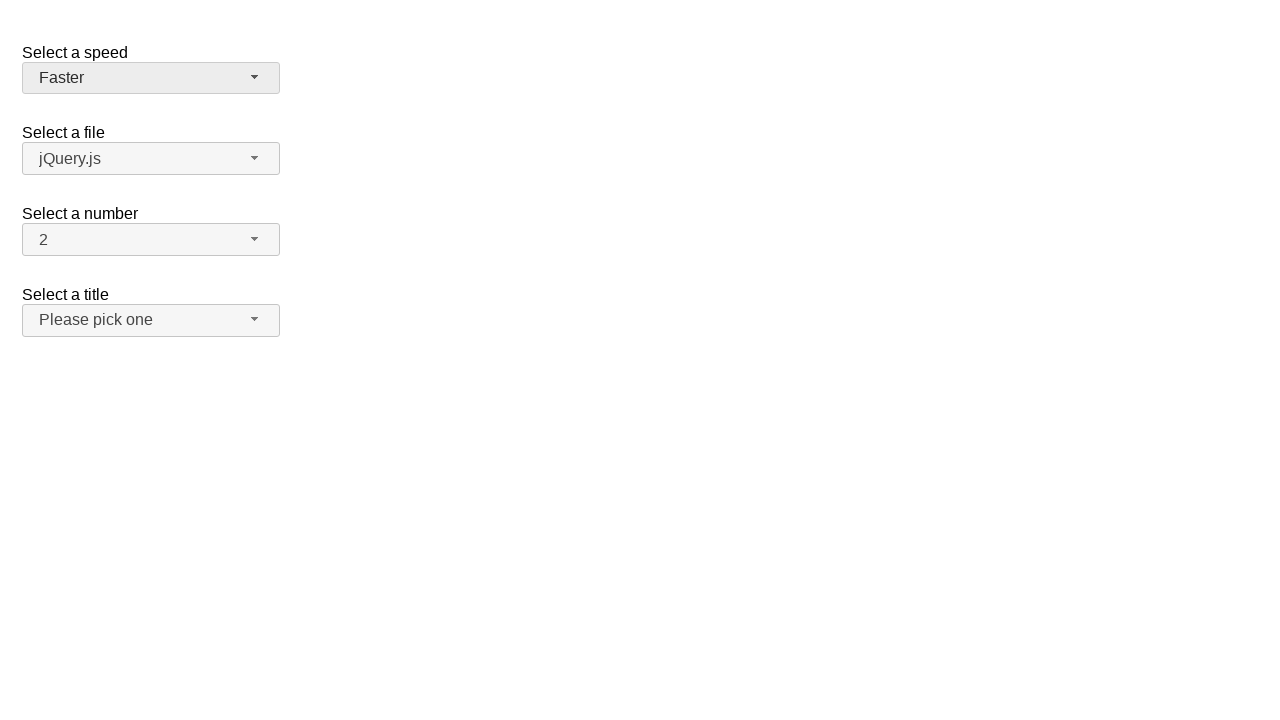